Tests window handling functionality by opening multiple windows, switching between them to fill form fields, and returning to the parent window

Starting URL: https://www.hyrtutorials.com/p/window-handles-practice.html

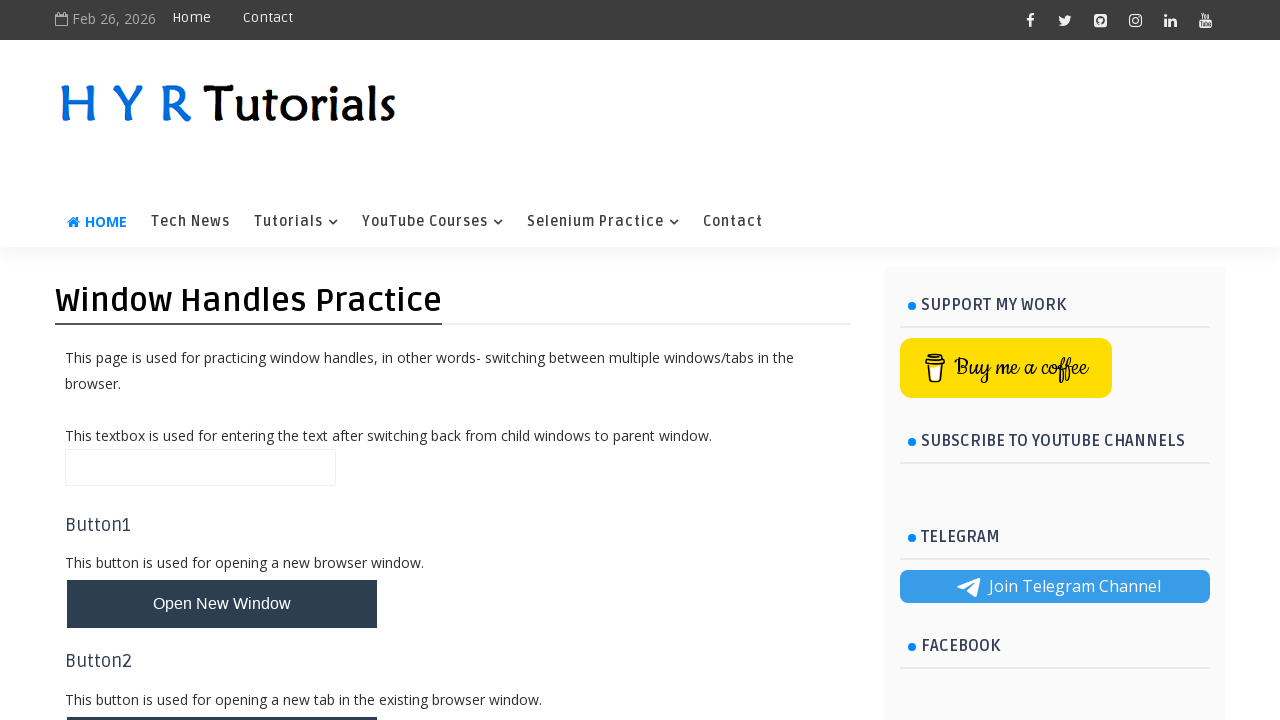

Clicked 'Open Multiple Windows' button at (222, 361) on xpath=//*[contains(text(),'Open Multiple Windows')]
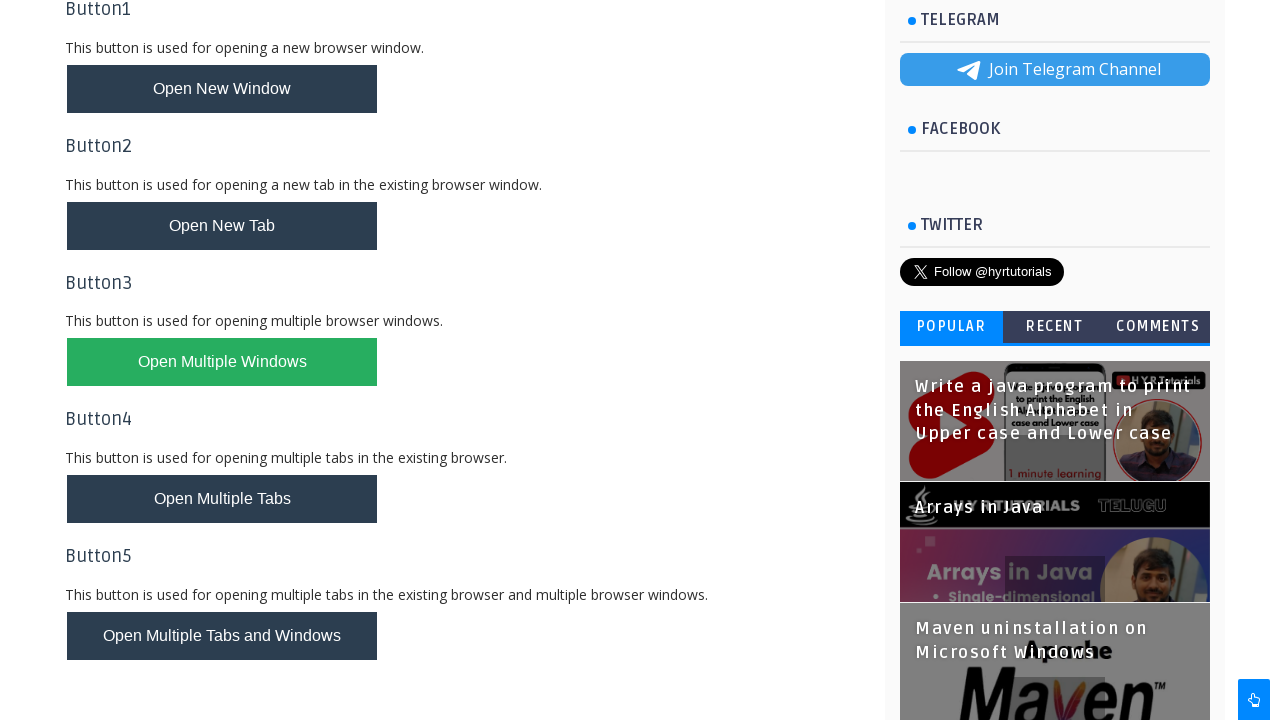

Waited 2 seconds for new windows to open
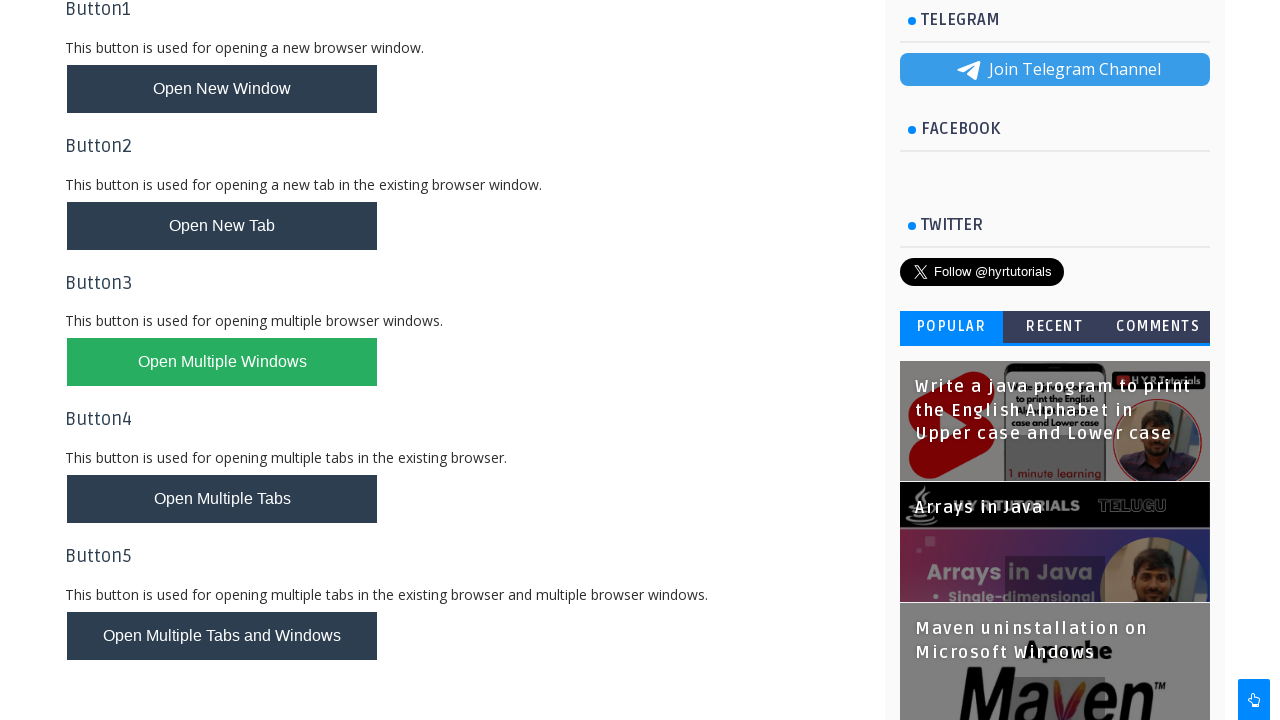

Retrieved all open window contexts - total windows: 3
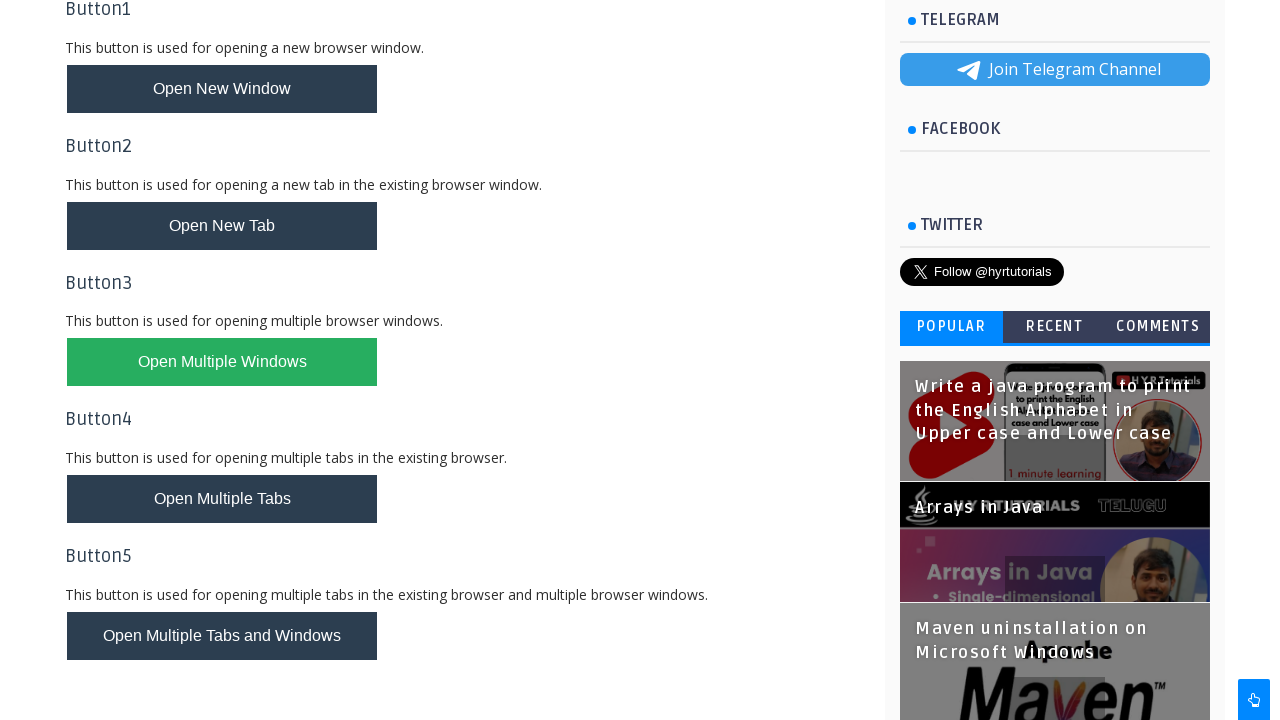

Brought child window to front
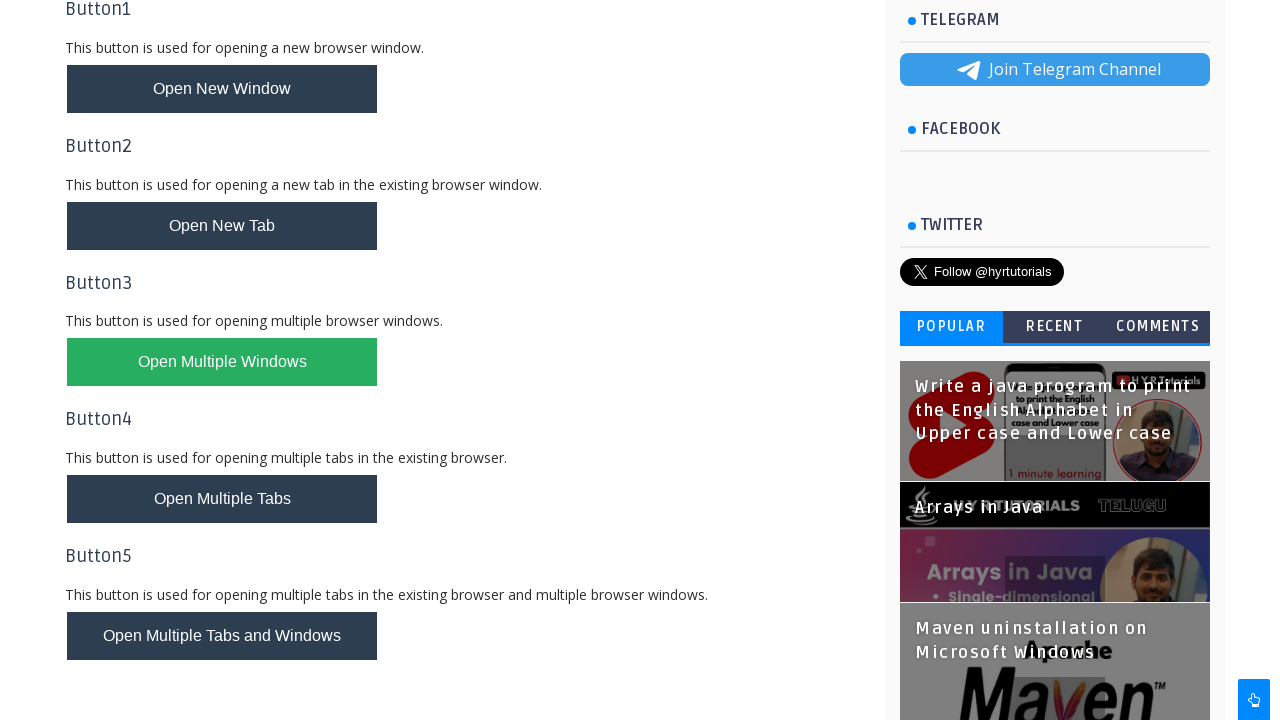

Retrieved window title: 'Basic Controls - H Y R Tutorials'
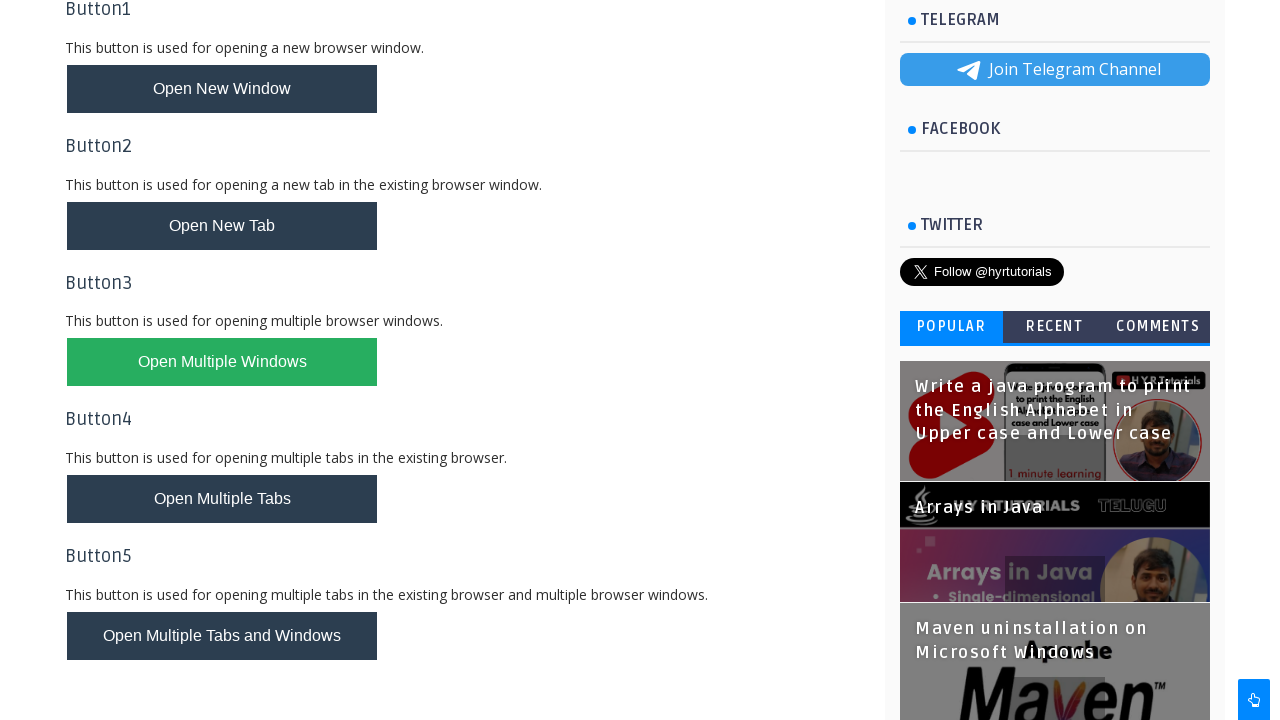

Filled first name field in child window with 'Tweety' on xpath=//*[@id='firstName']
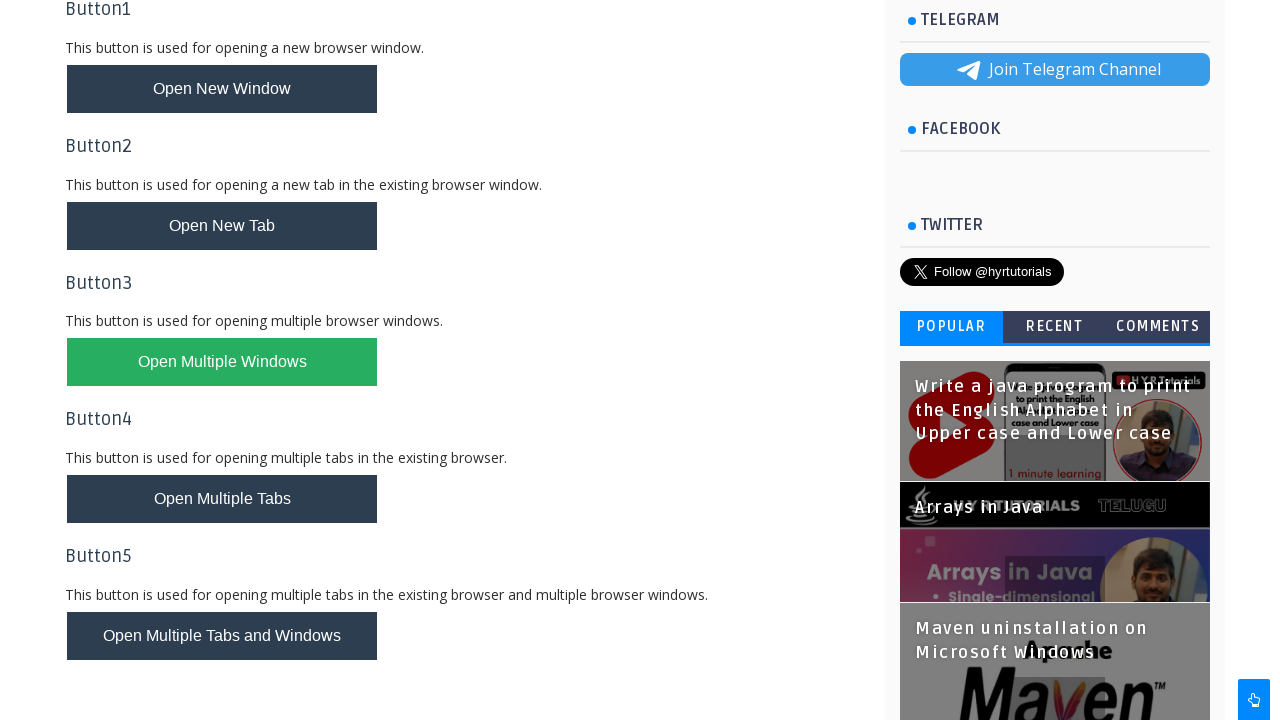

Filled last name field in child window with 'Penguin' on xpath=//*[@id='lastName']
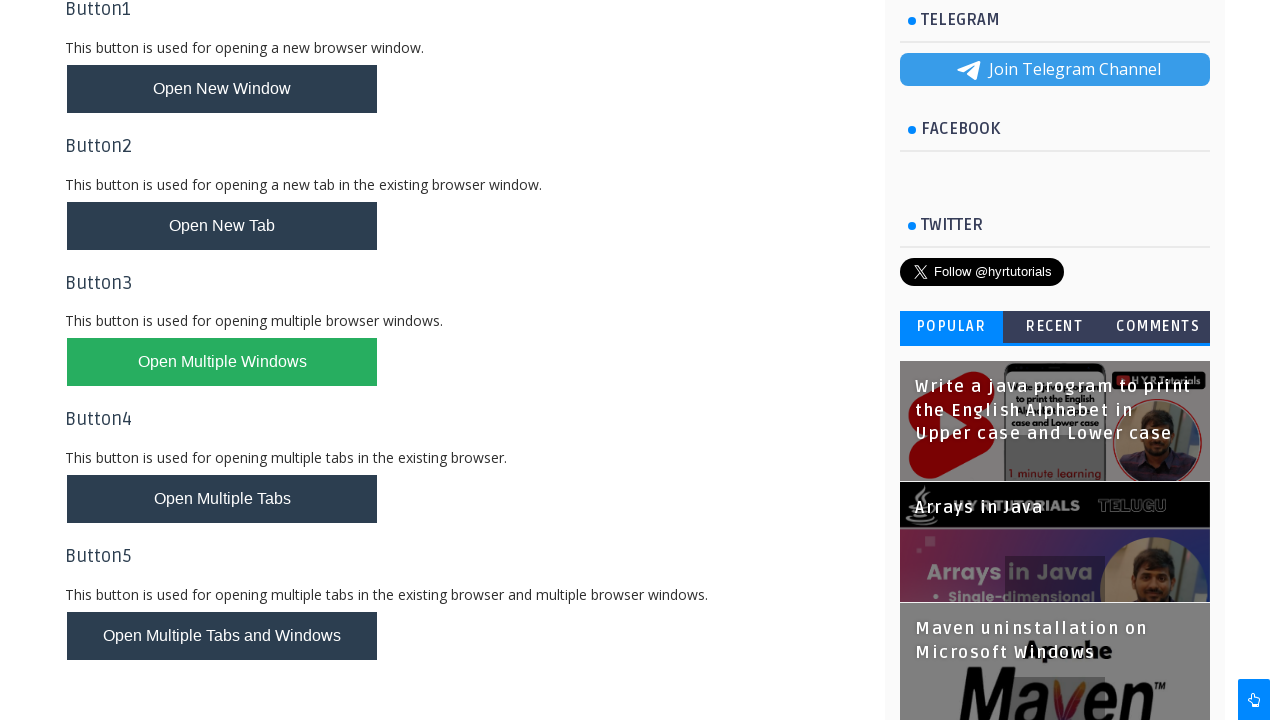

Brought child window to front
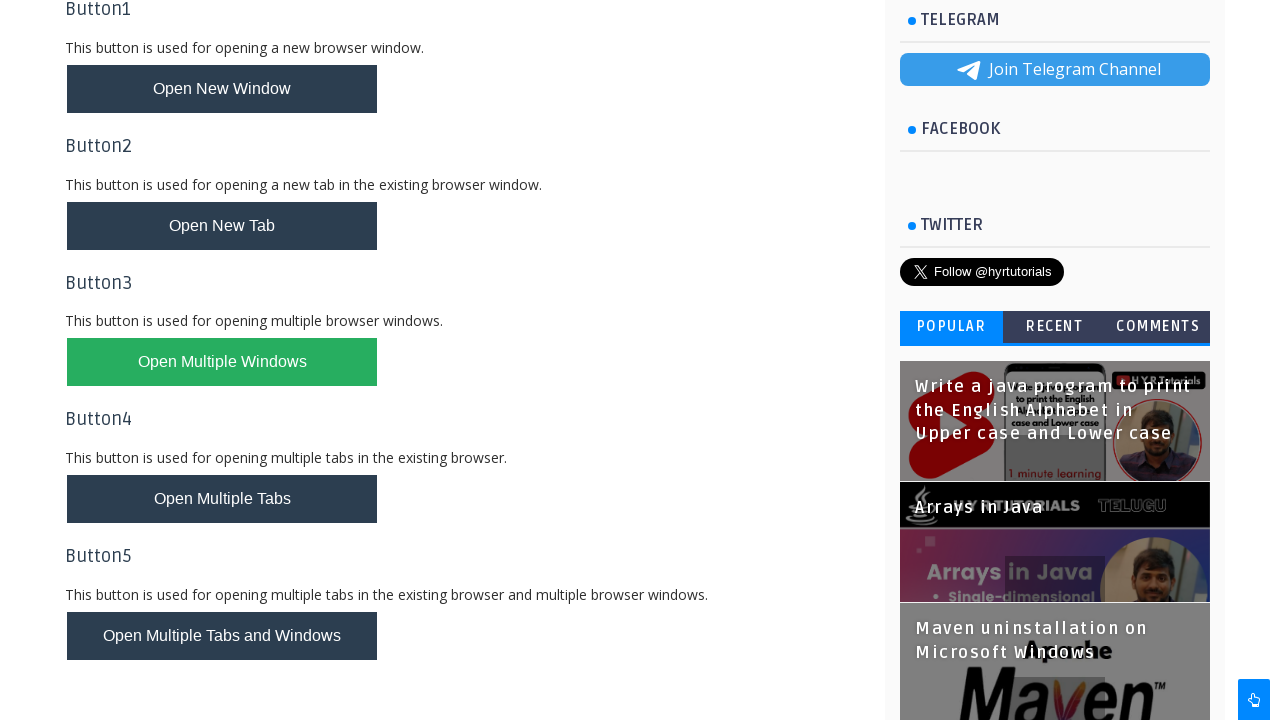

Retrieved window title: 'XPath Practice - H Y R Tutorials'
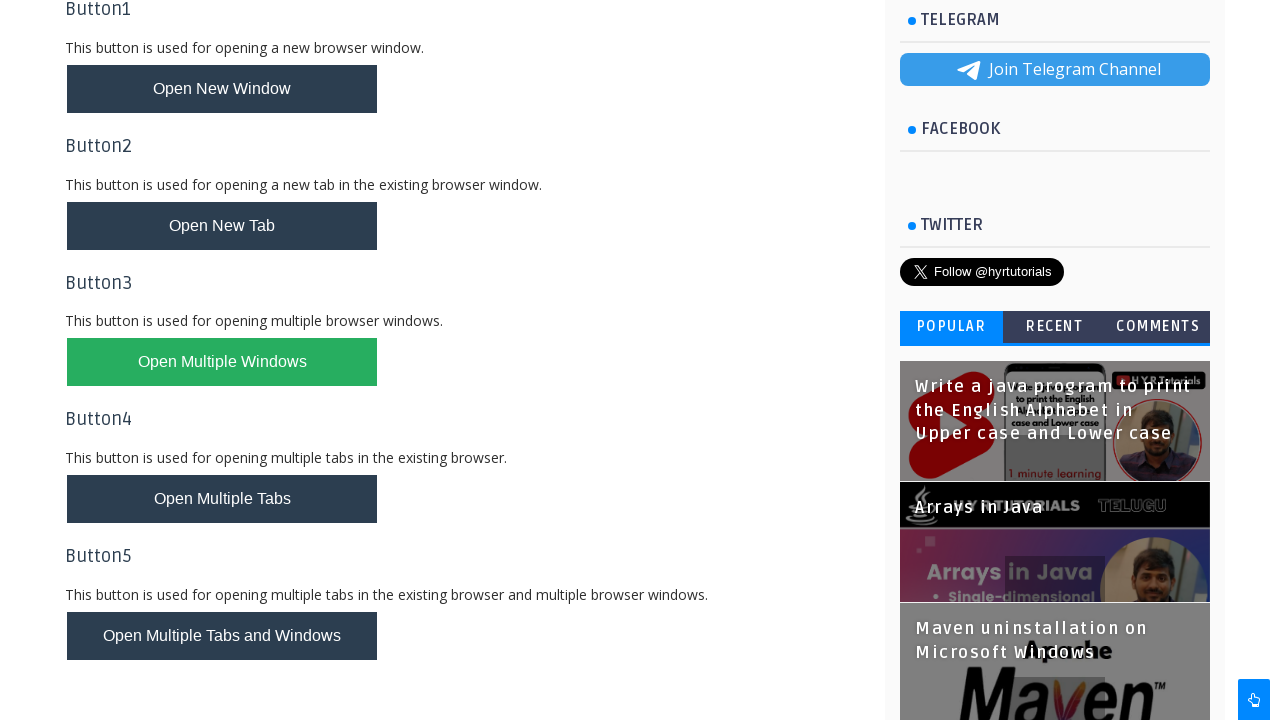

Filled first name field in XPath Practice window with 'SivPrakash' on xpath=//div[2]/div[6]/div[1]/div[2]/div[1]/div[1]/div/div[1]/article/div/div/for
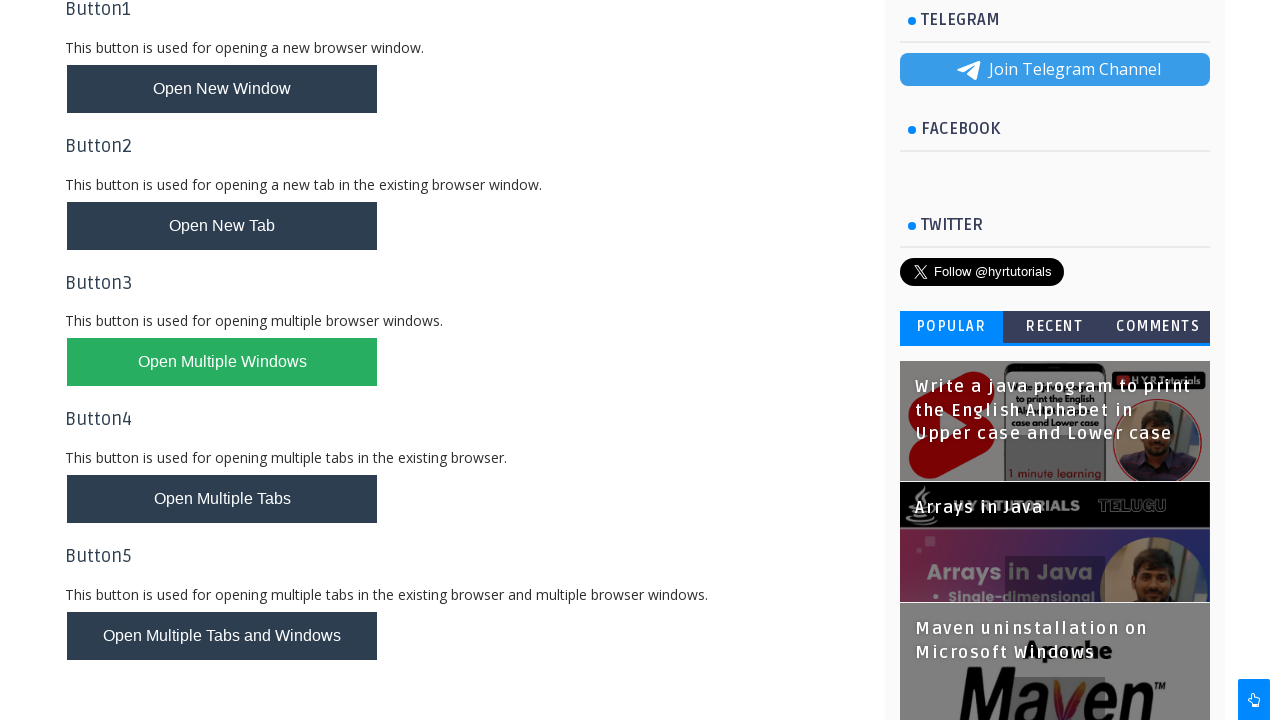

Filled last name field in XPath Practice window with 'Koppisetty' on xpath=//div[2]/div[6]/div[1]/div[2]/div[1]/div[1]/div/div[1]/article/div/div/for
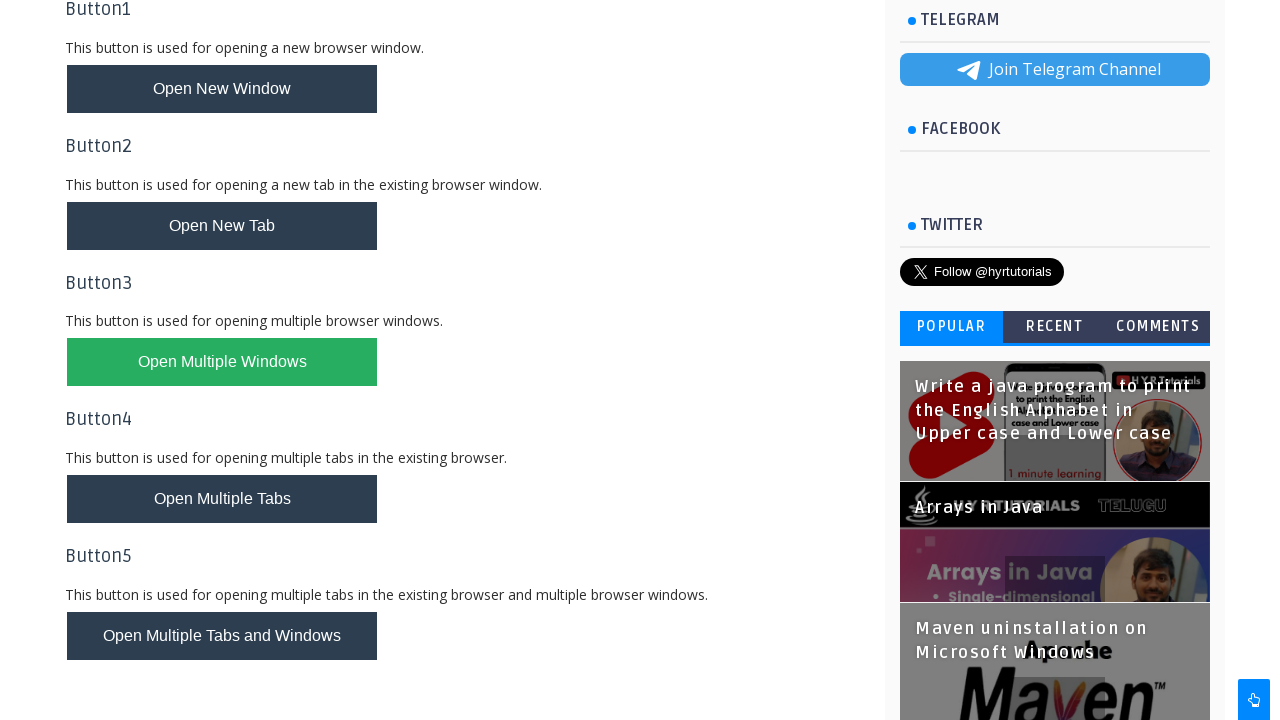

Switched back to parent window
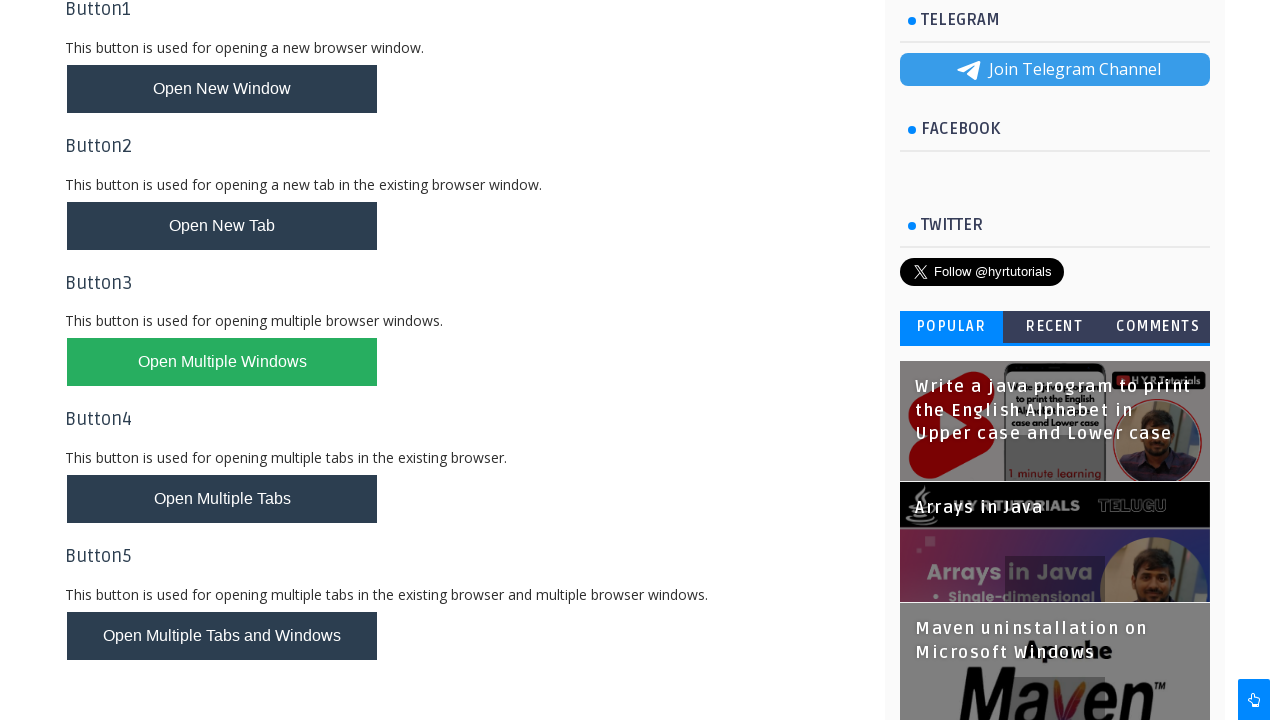

Filled name field in parent window with '_ABC' on xpath=//*[@id='name']
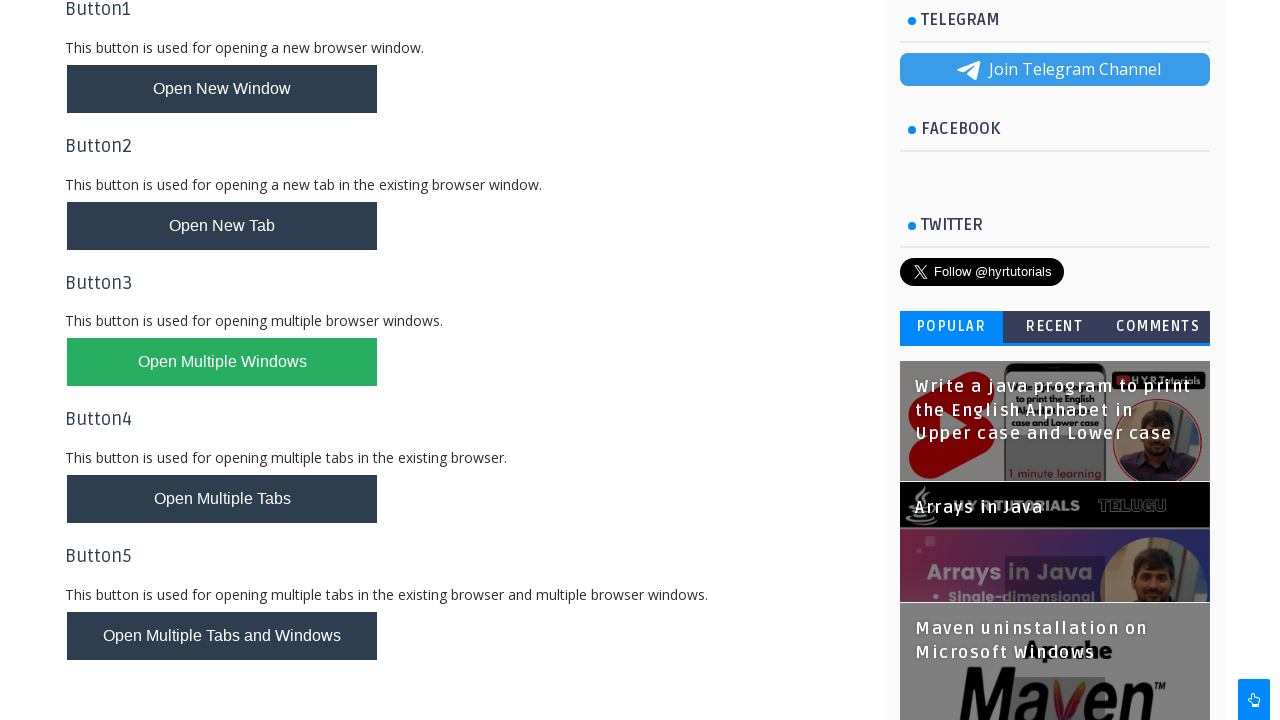

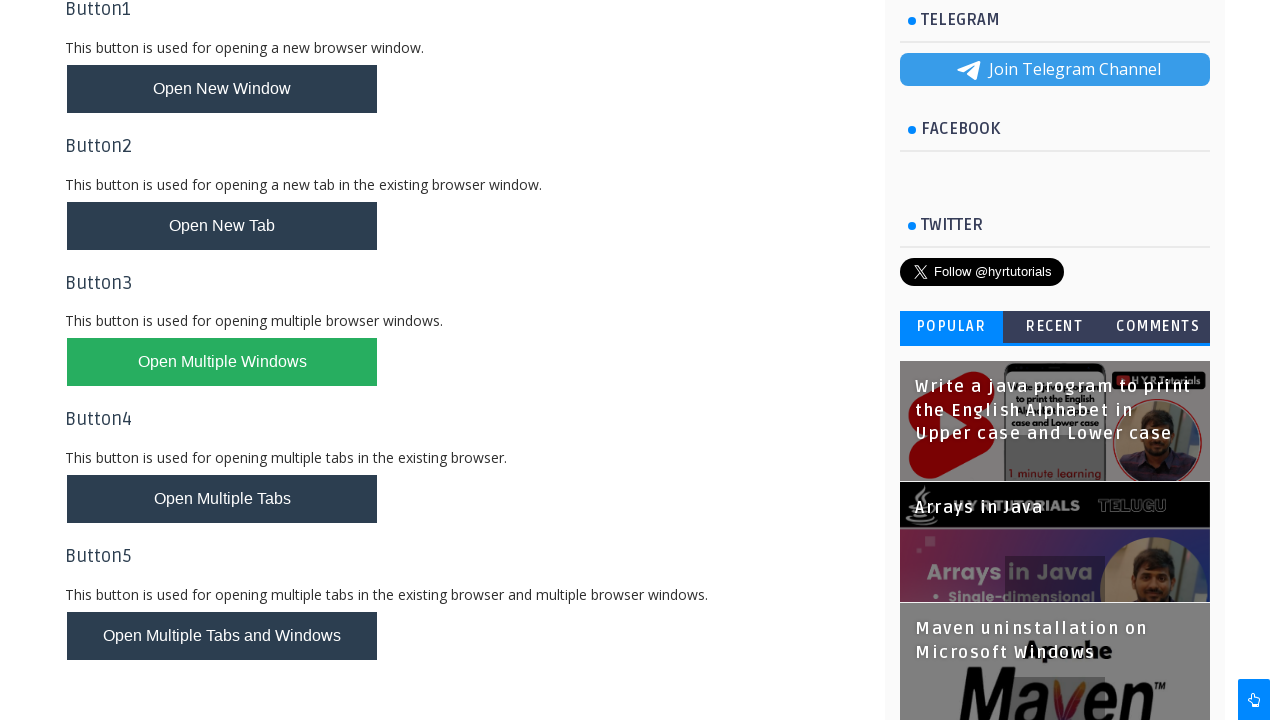